Tests the calculator's ability to handle negative numbers in addition

Starting URL: https://testsheepnz.github.io/BasicCalculator.html

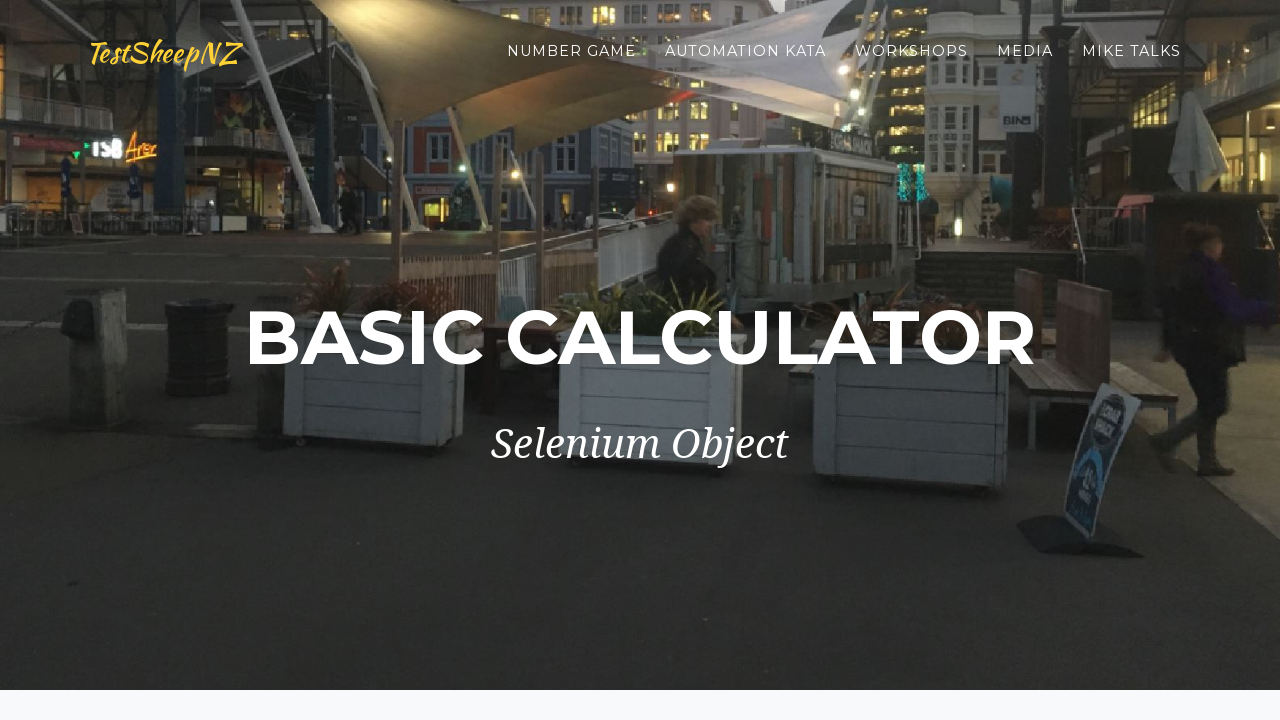

Filled first number field with -5 on #number1Field
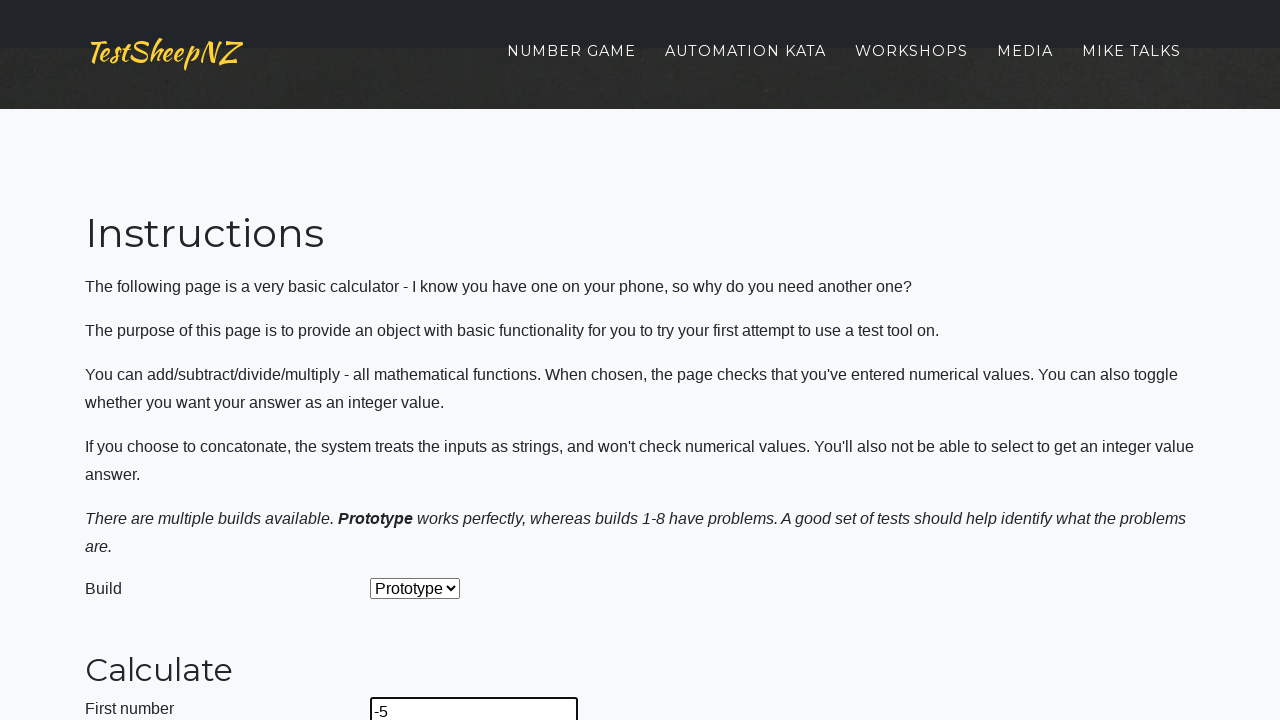

Filled second number field with -3 on #number2Field
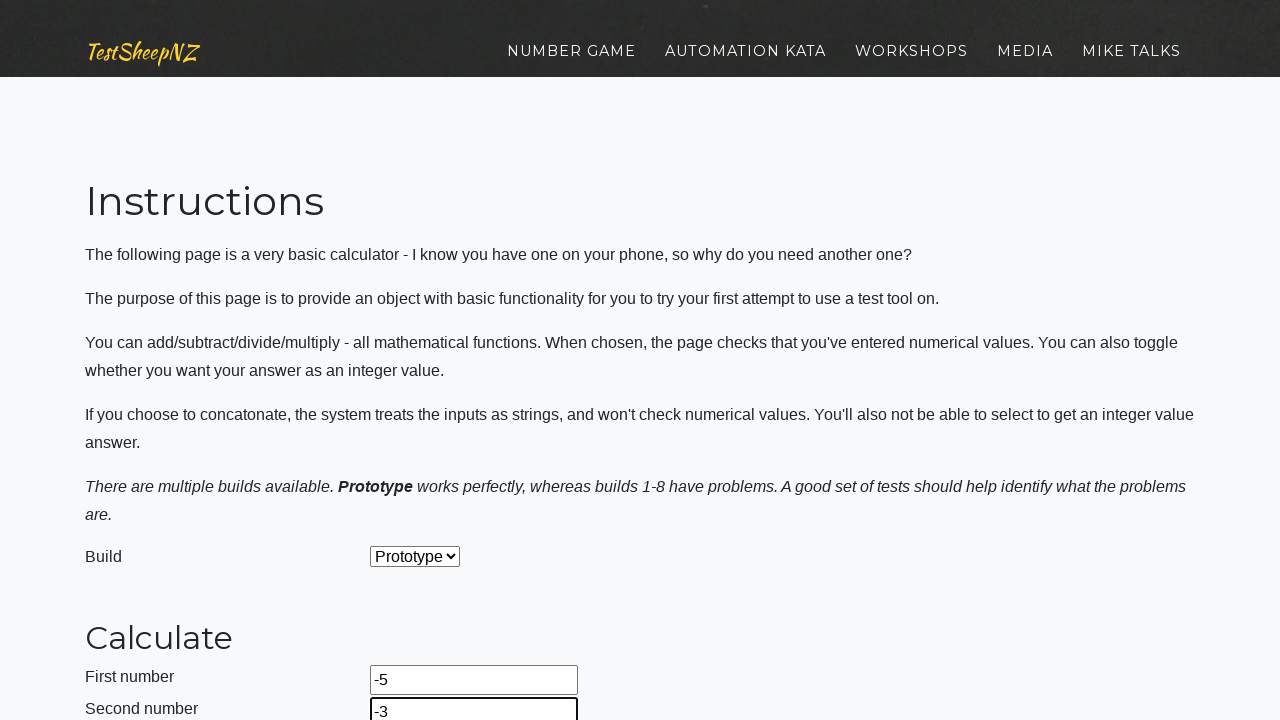

Selected Add operation from dropdown on #selectOperationDropdown
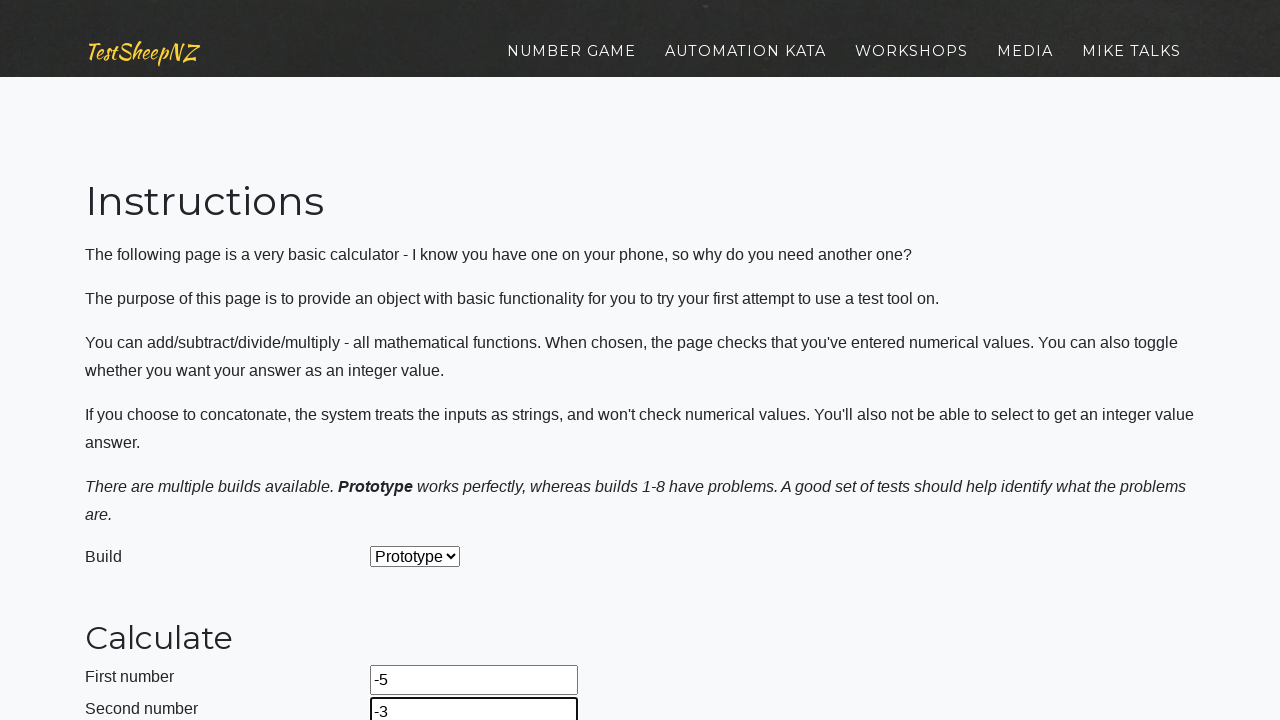

Clicked calculate button at (422, 361) on #calculateButton
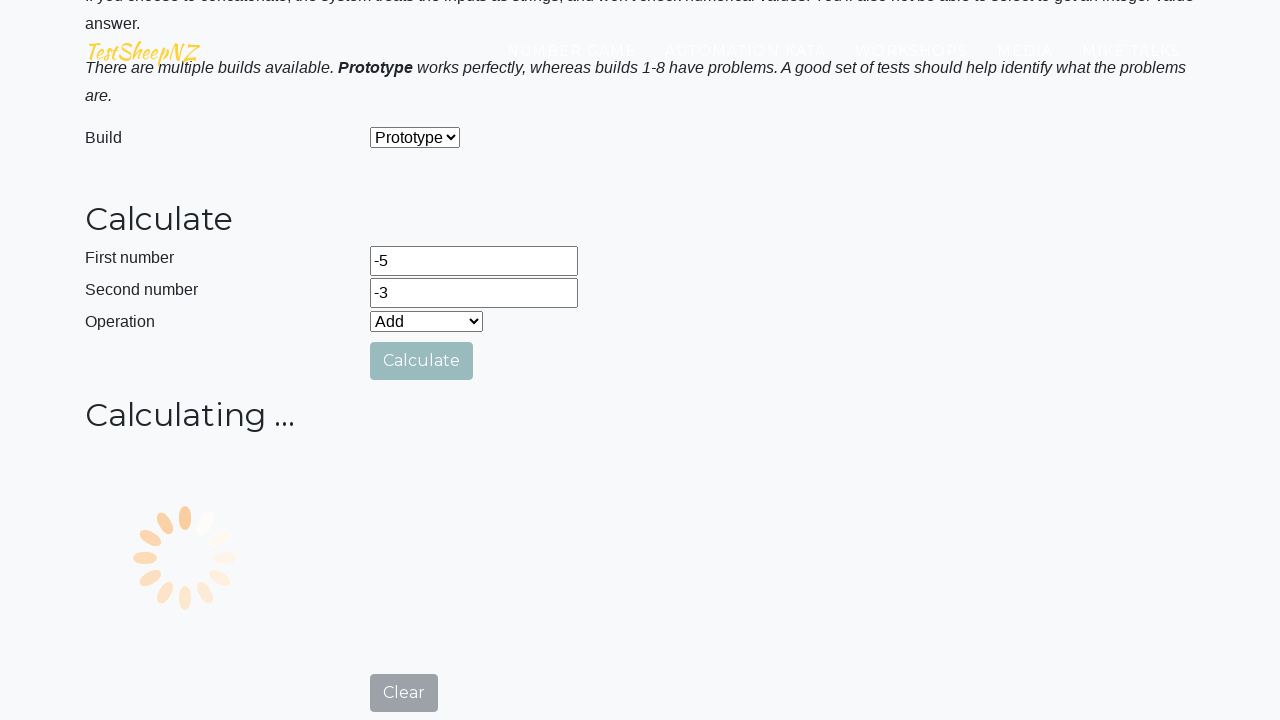

Verified result field displays -8 (correct sum of -5 + -3)
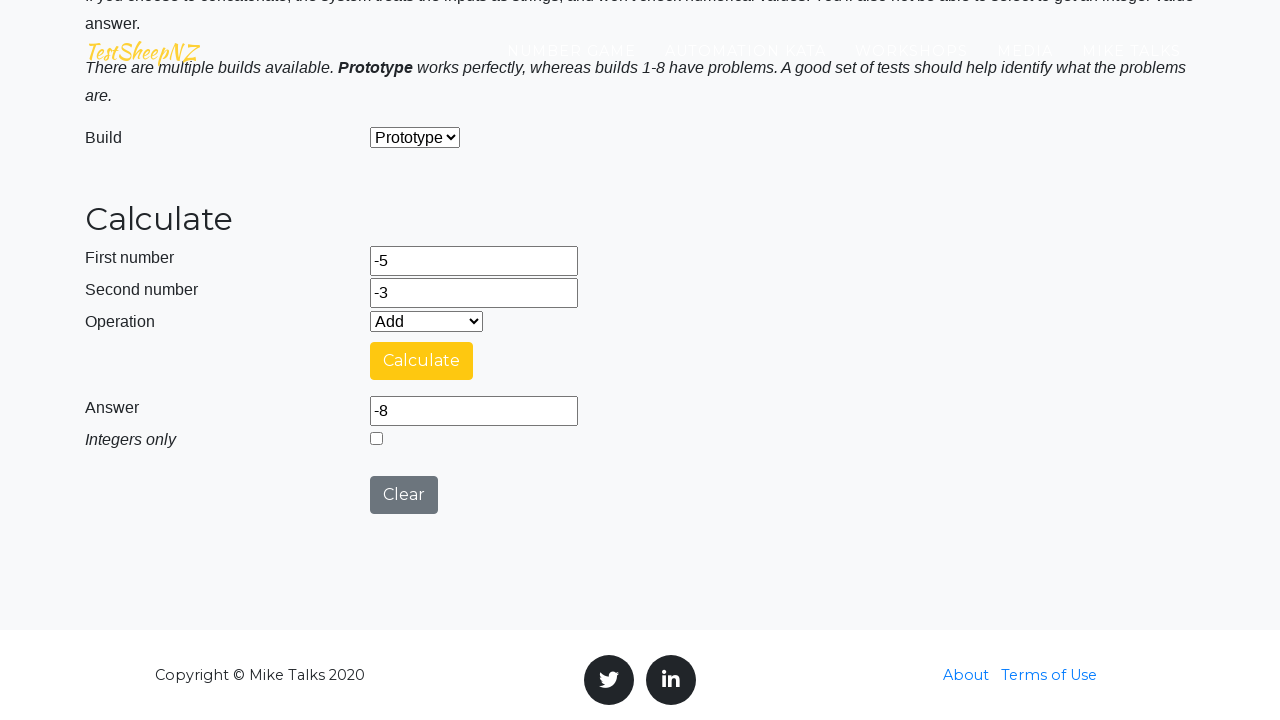

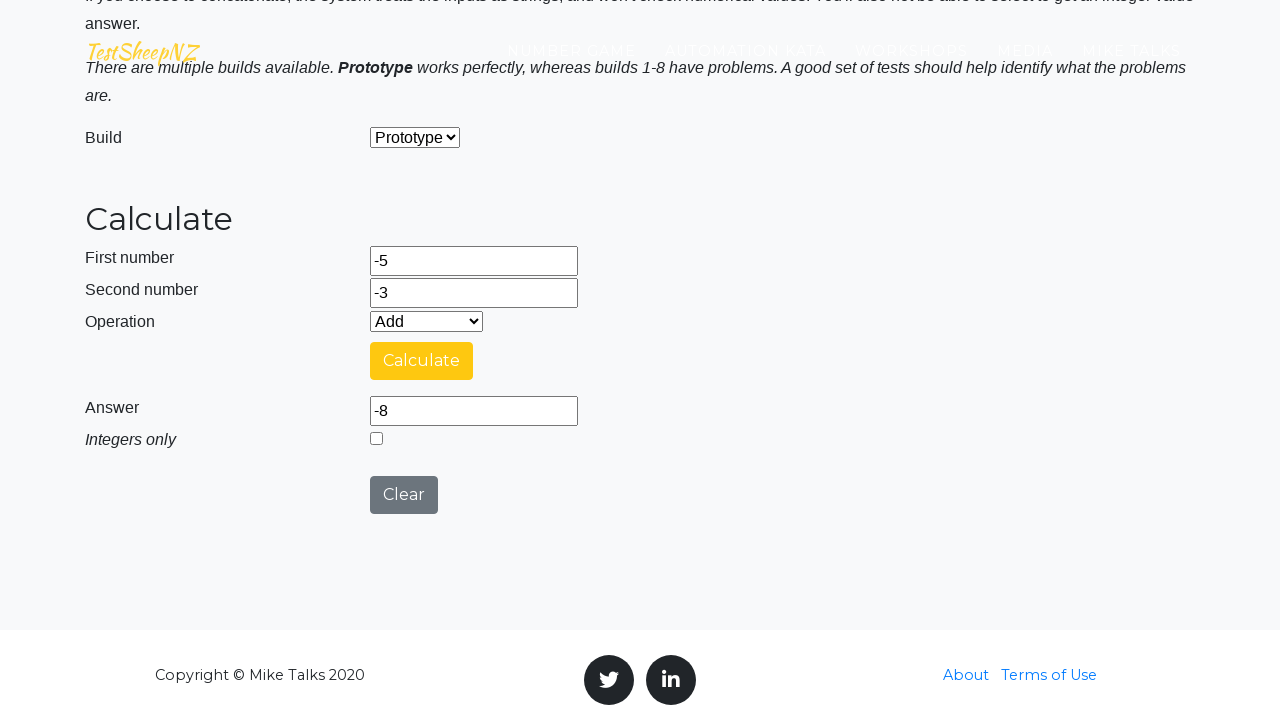